Tests zip code validation by entering special characters and verifying an error message is displayed

Starting URL: https://www.sharelane.com/cgi-bin/register.py

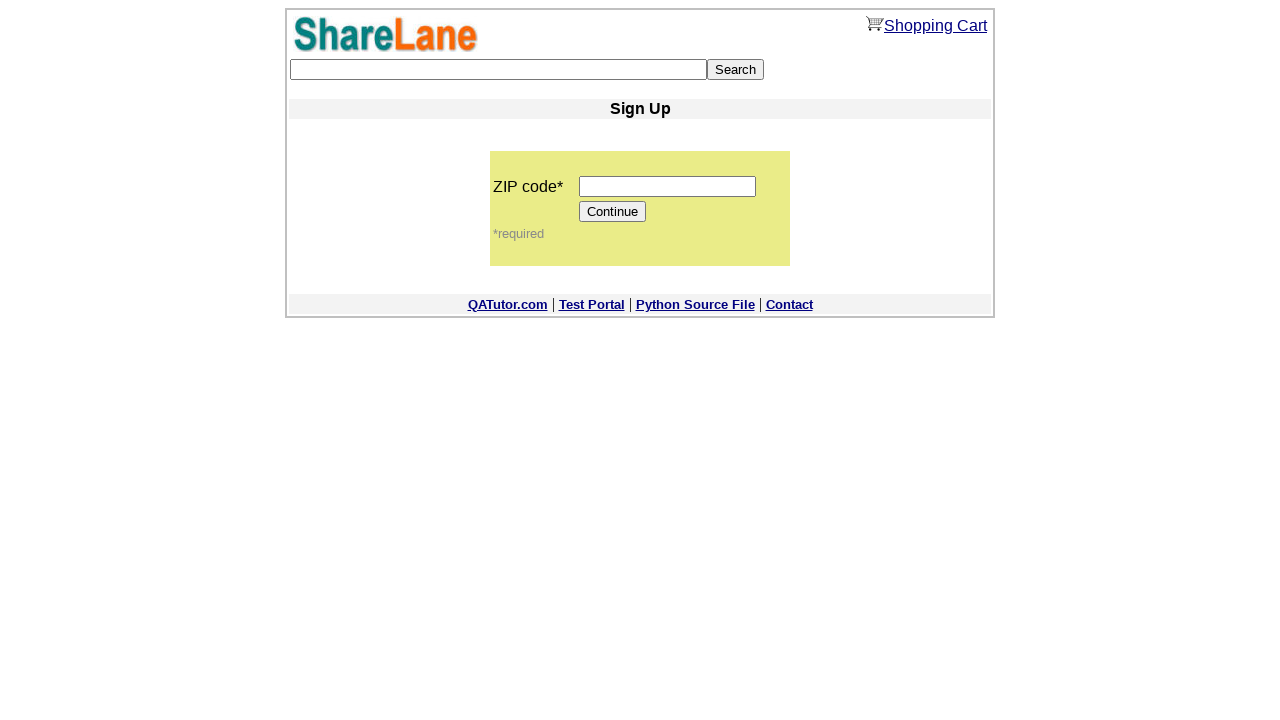

Entered special characters '!@#$%' in zip code field on input[name='zip_code']
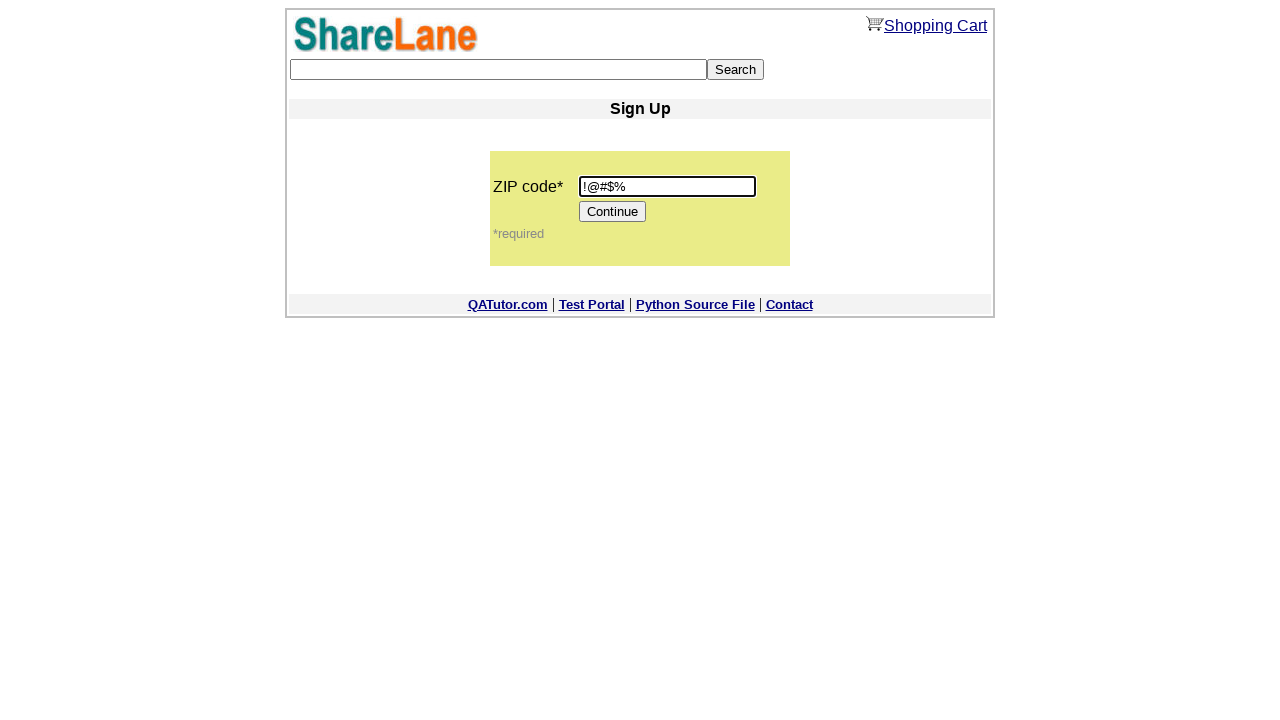

Clicked Continue button to submit zip code at (613, 212) on input[value='Continue']
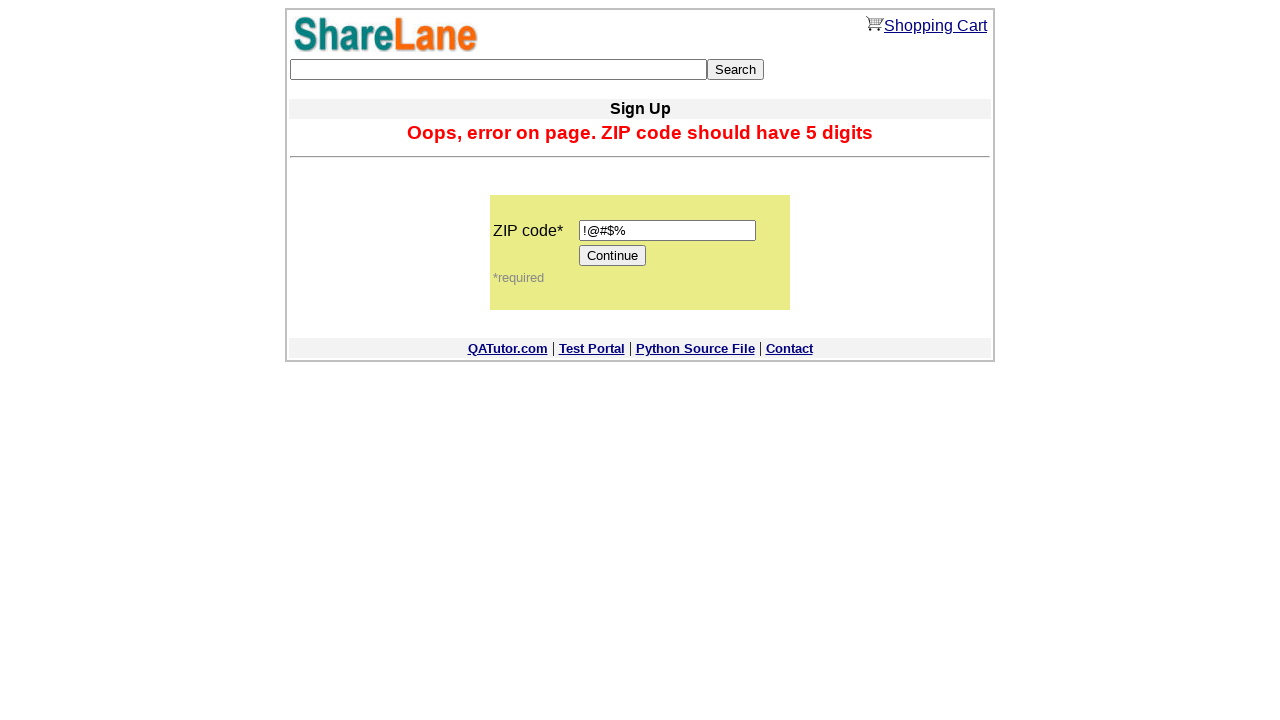

Error message appeared confirming zip code validation
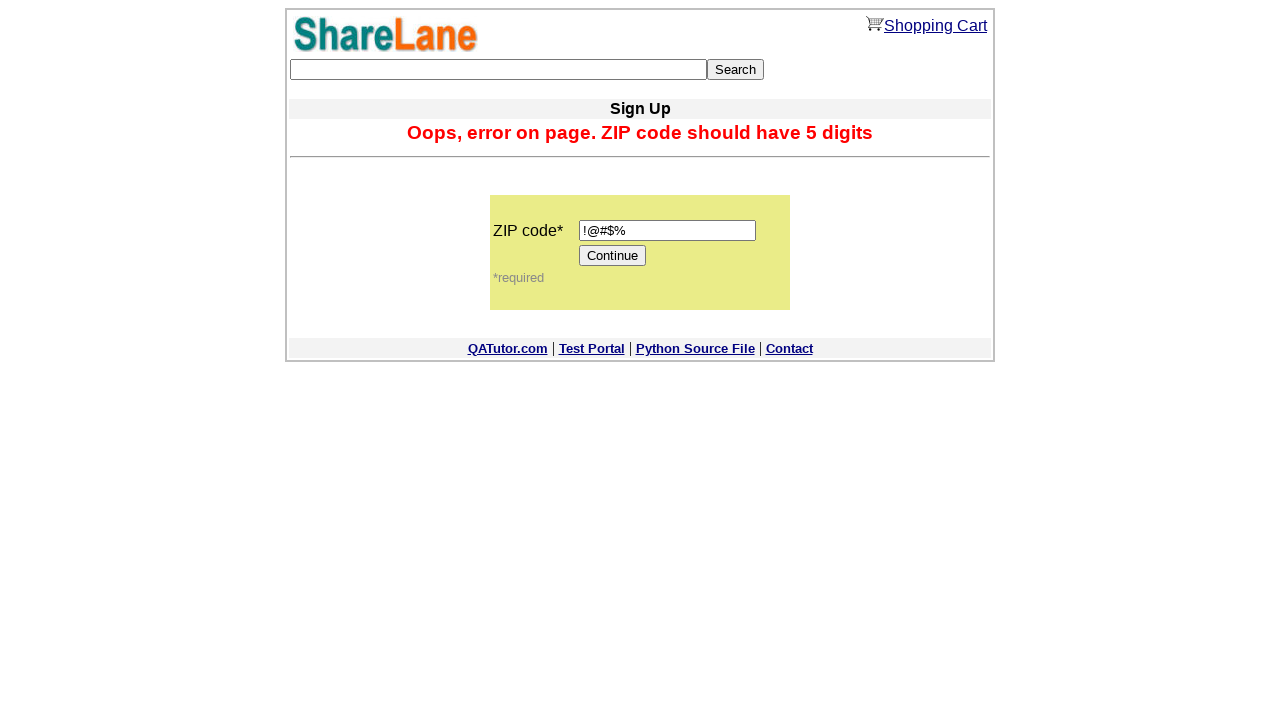

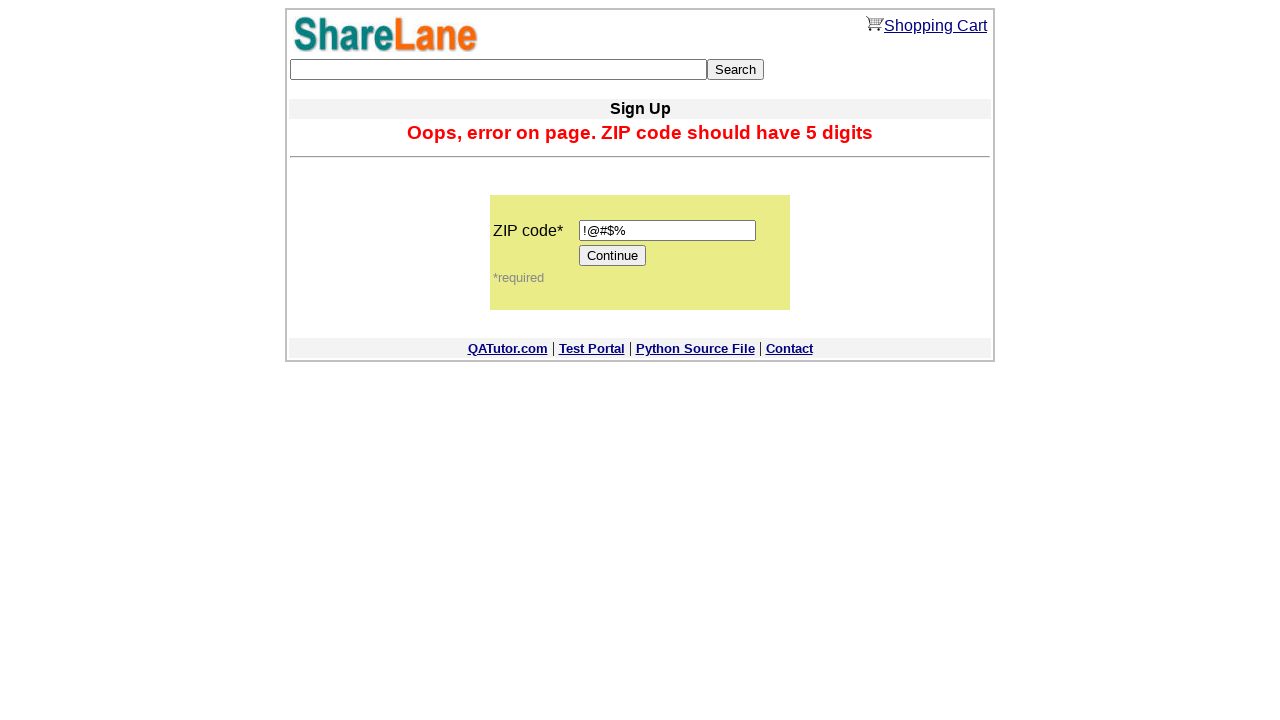